Tests opening a new browser window, navigating to a different page, and switching between windows.

Starting URL: https://devqa.io/selenium-css-selectors/

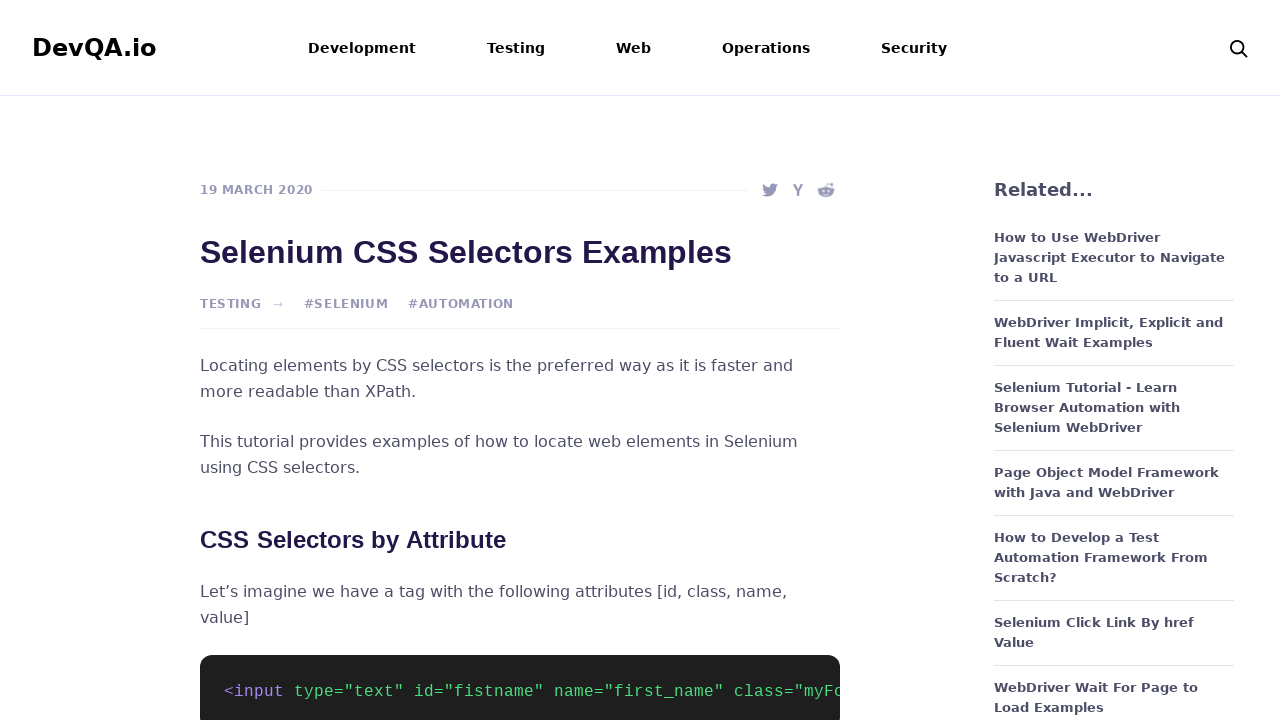

Initial page loaded (networkidle)
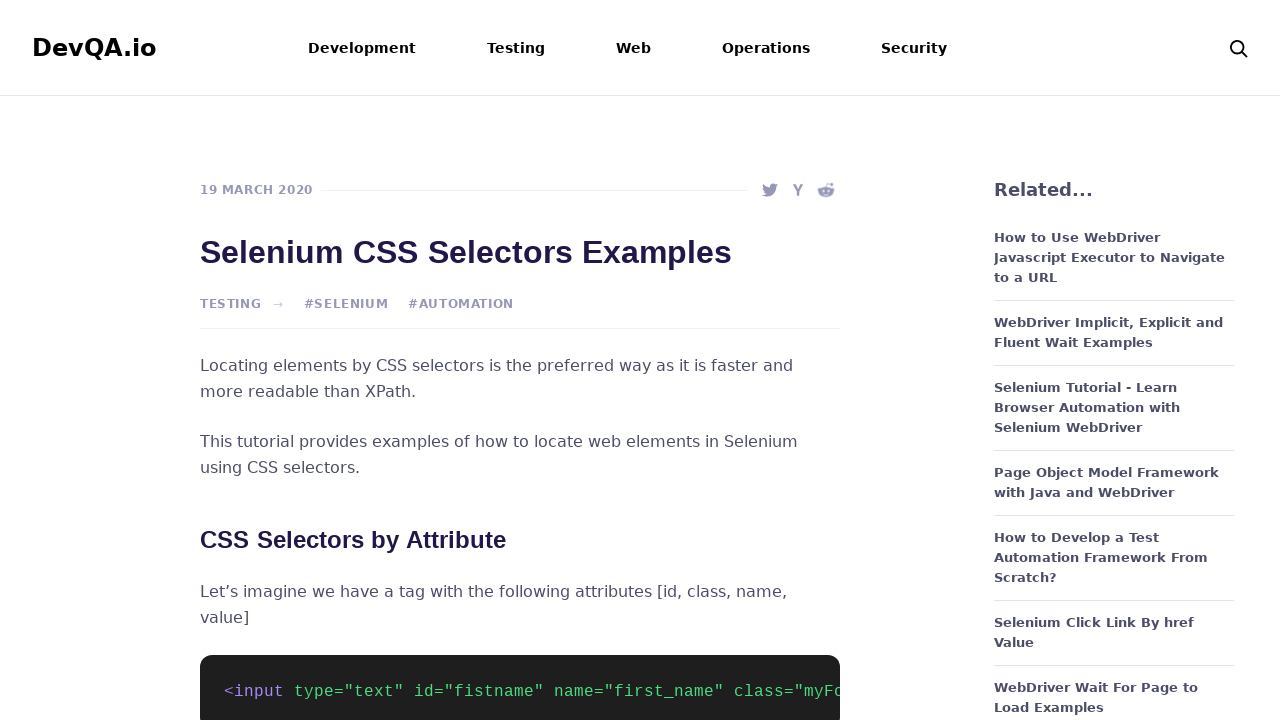

Opened a new browser page
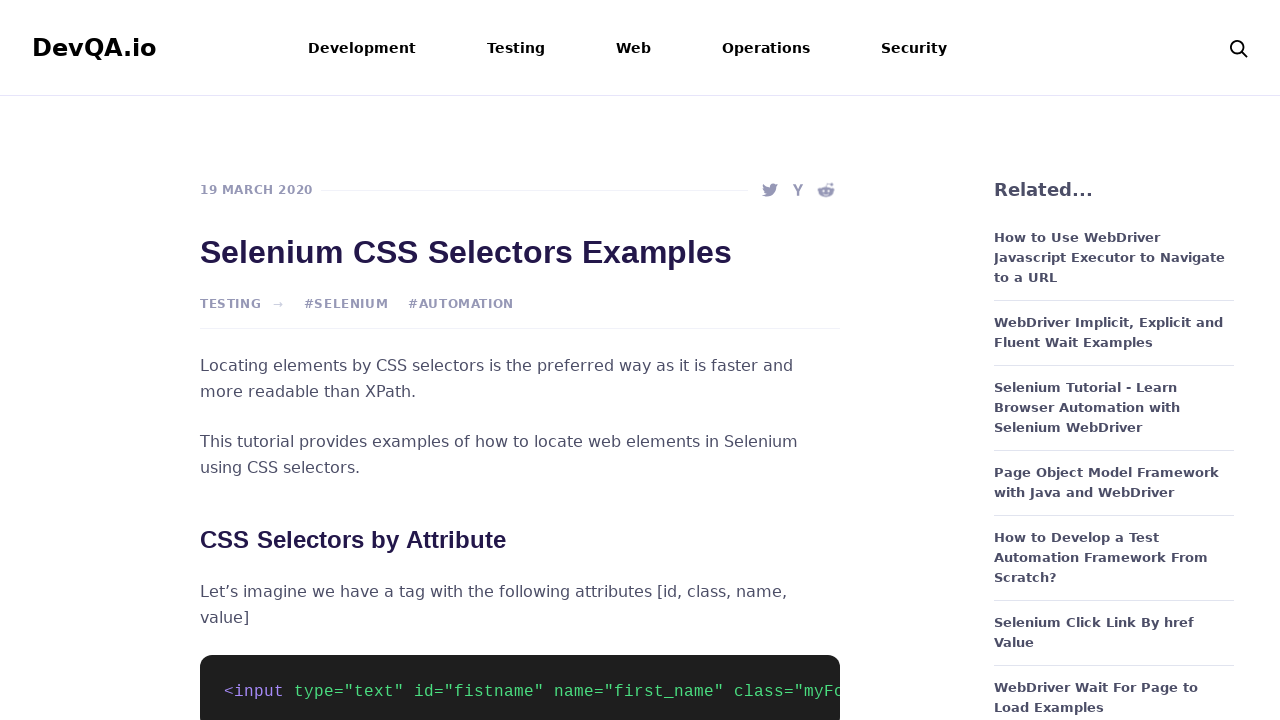

Navigated new page to https://devqa.io/selenium-tutorial/
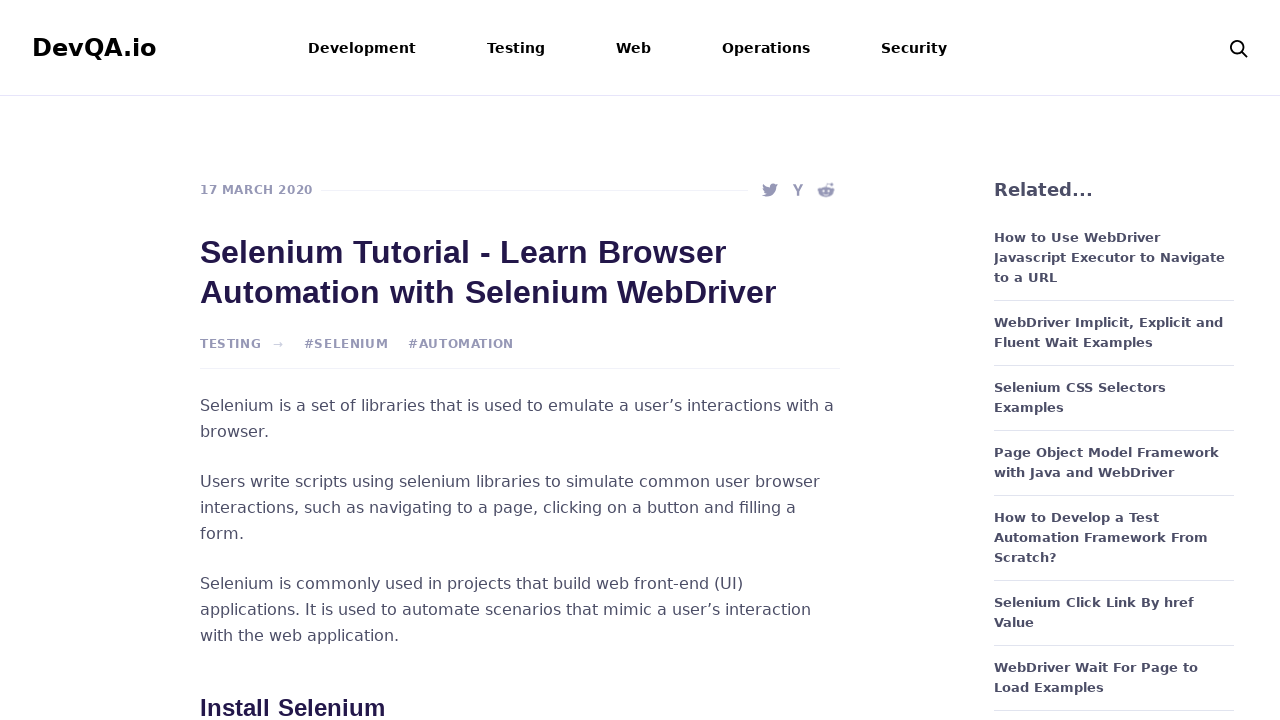

New page loaded (networkidle)
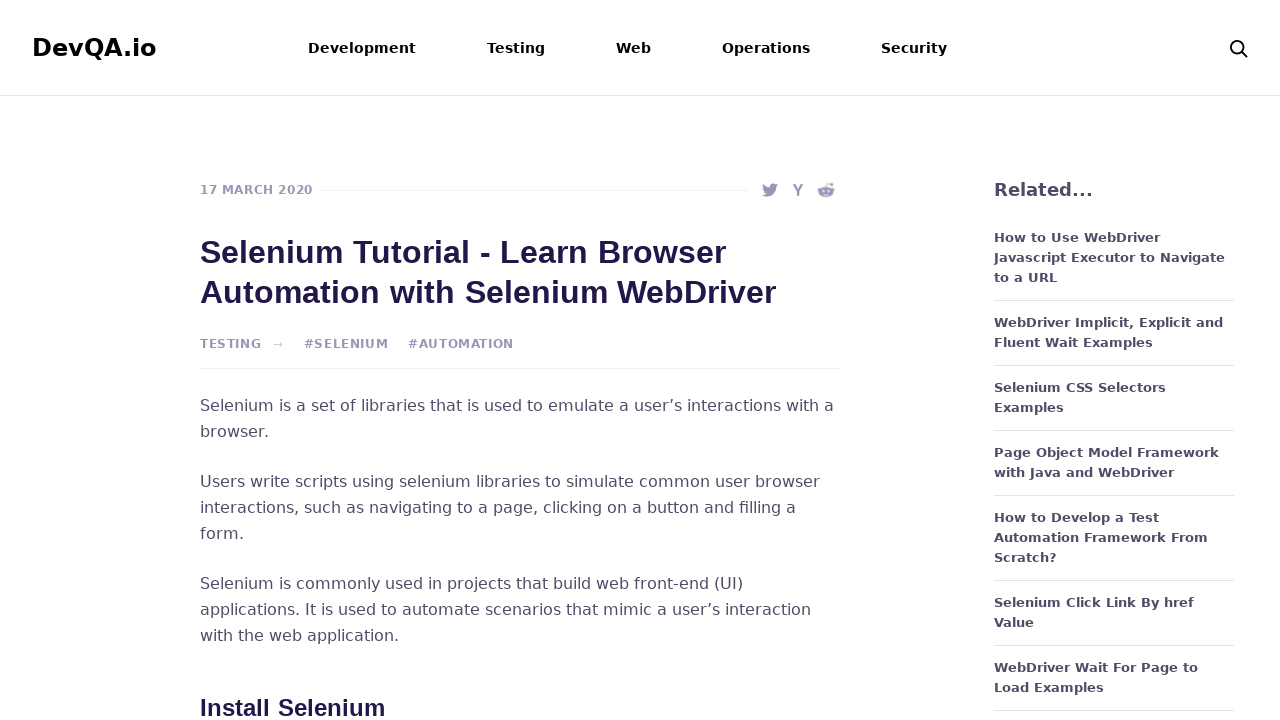

Switched back to original page
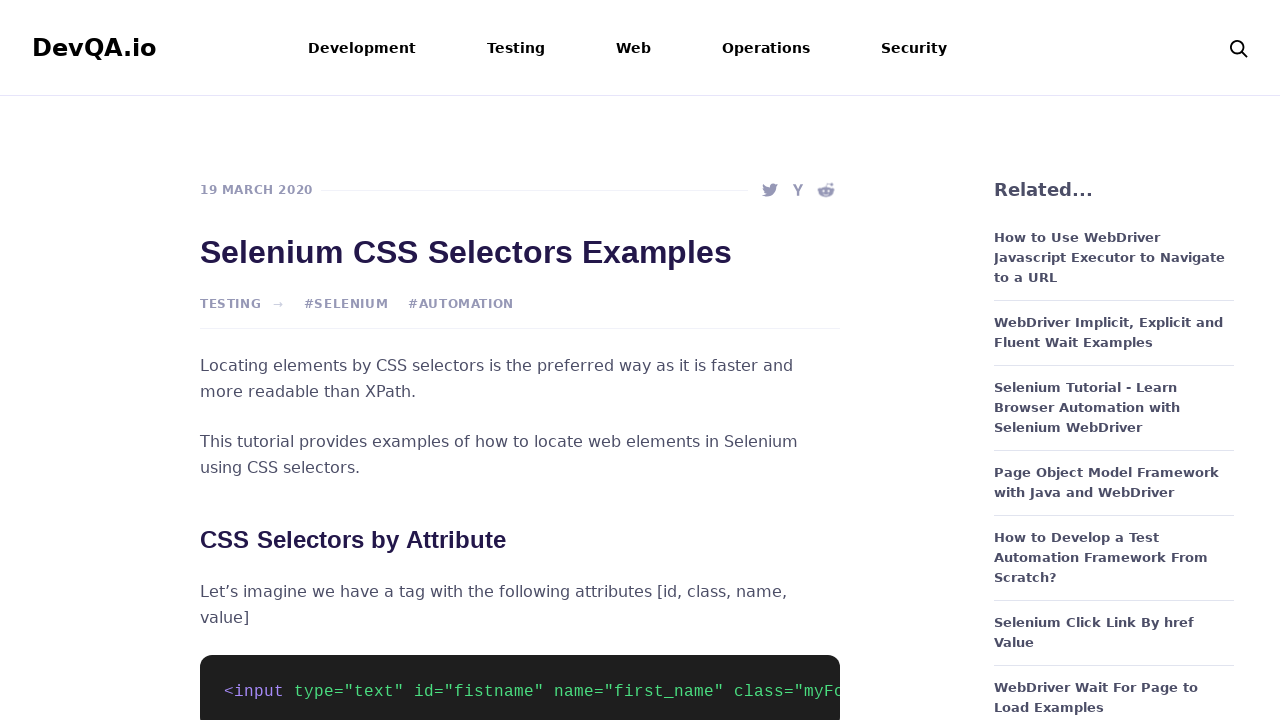

Closed the new page
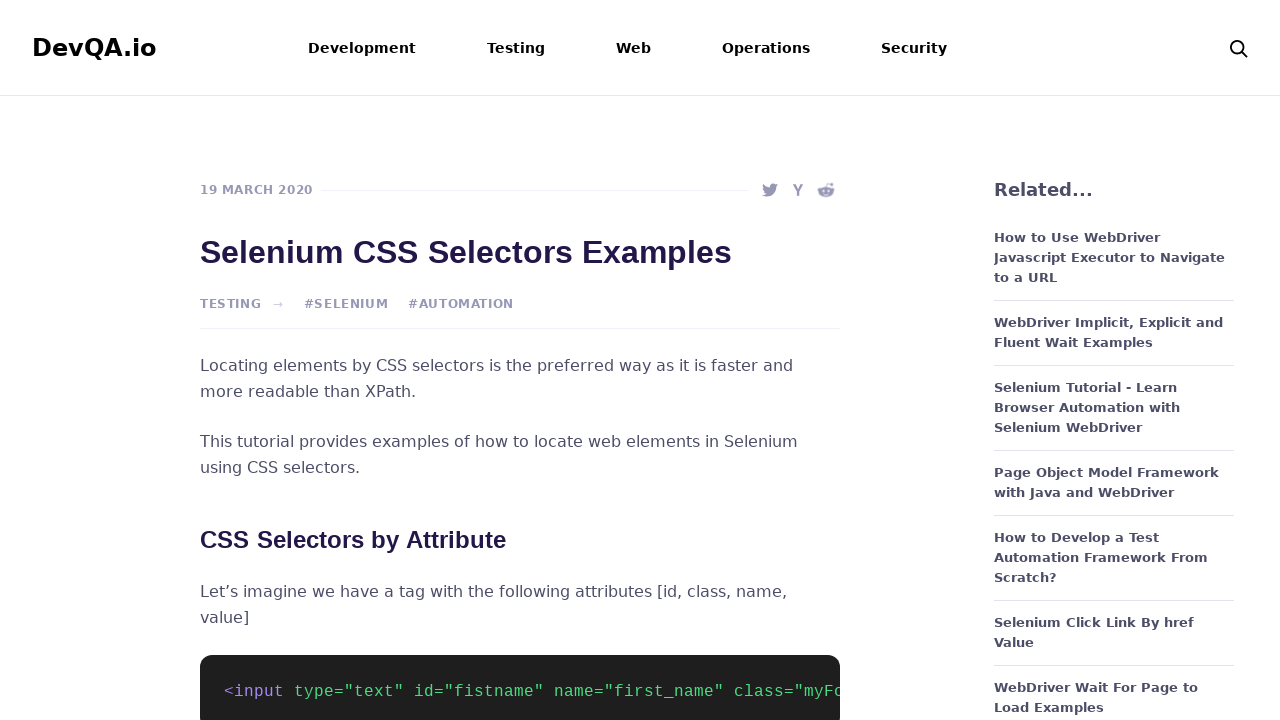

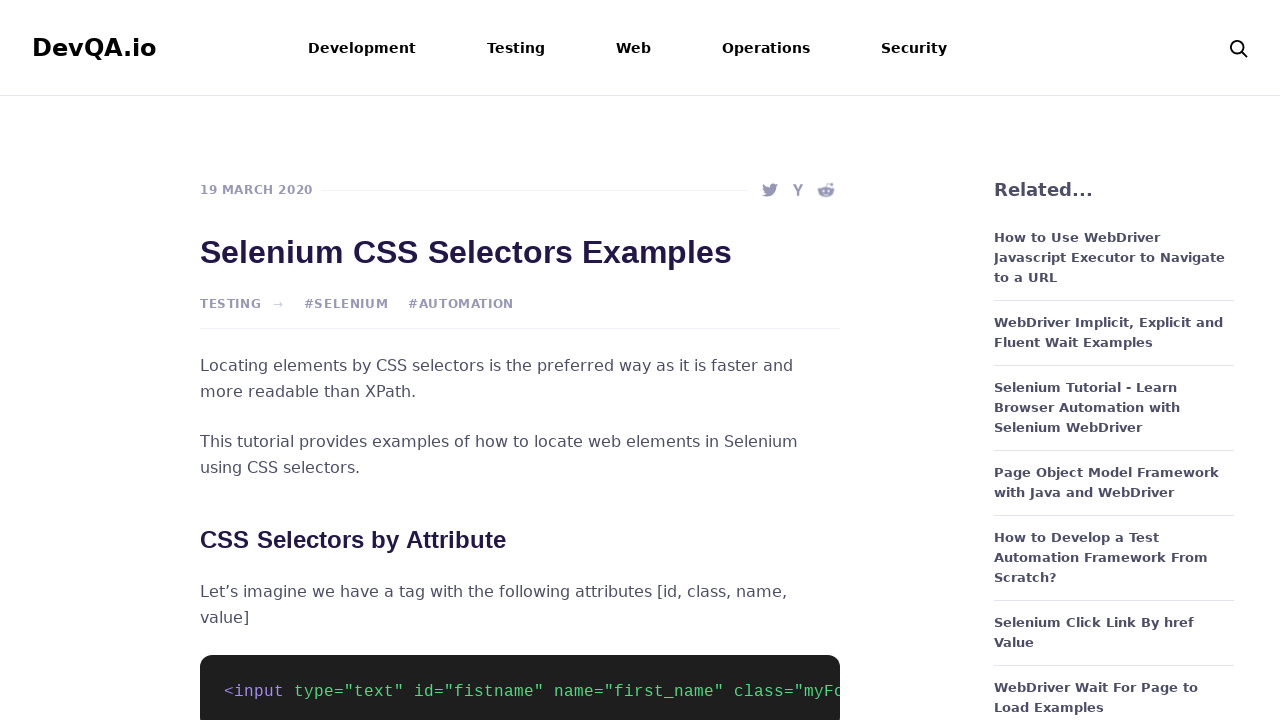